Tests table navigation by finding a specific course (Python) in a table and verifying its price using sibling selection

Starting URL: https://rahulshettyacademy.com/AutomationPractice/

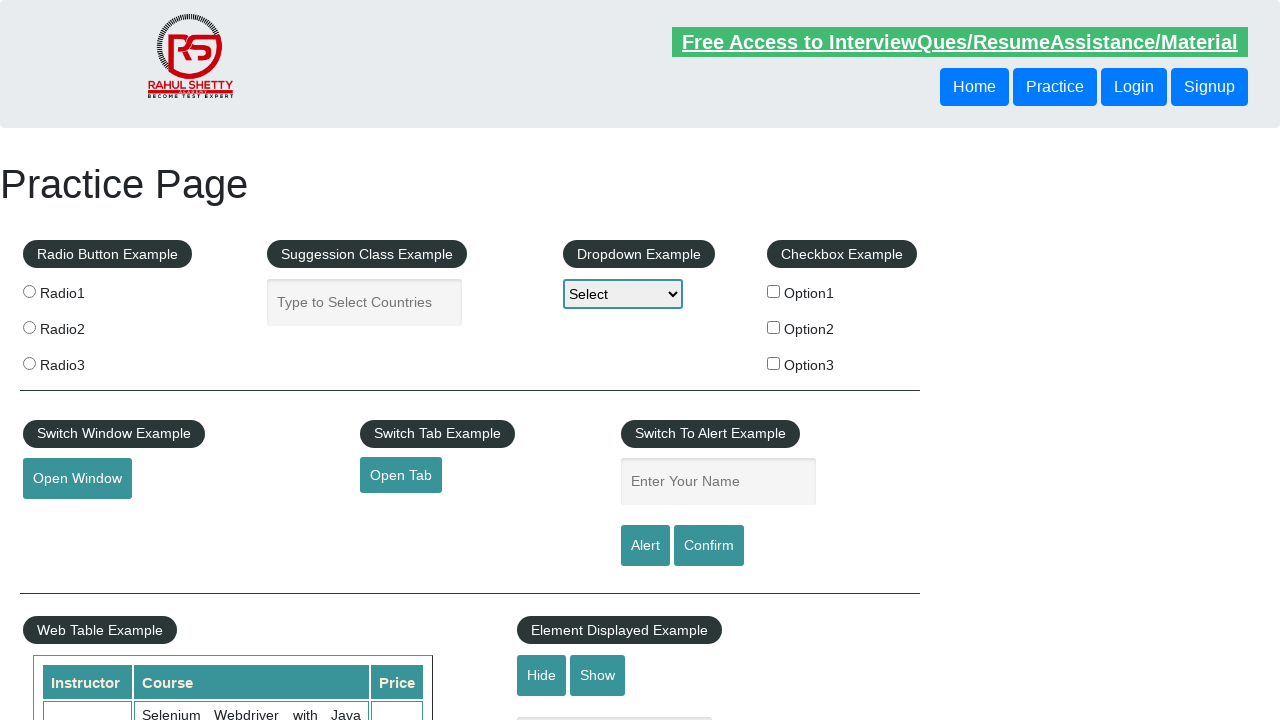

Waited for table course names to load
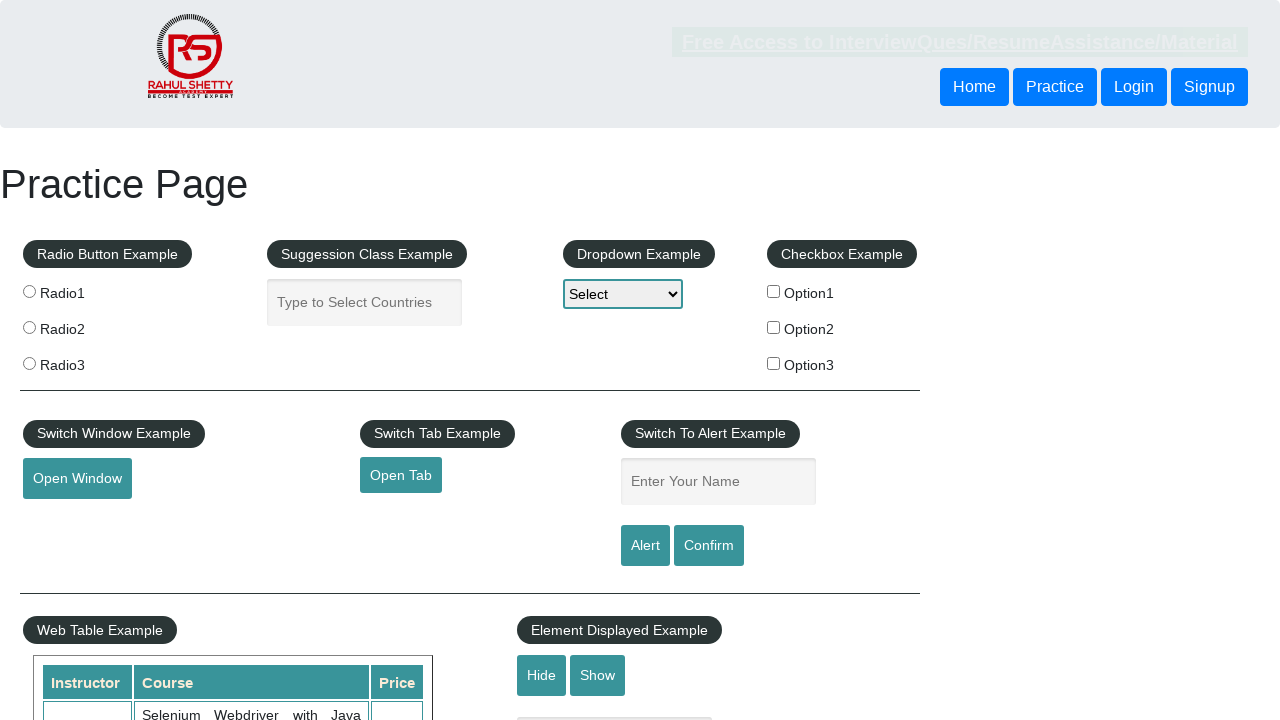

Retrieved all course name cells from table
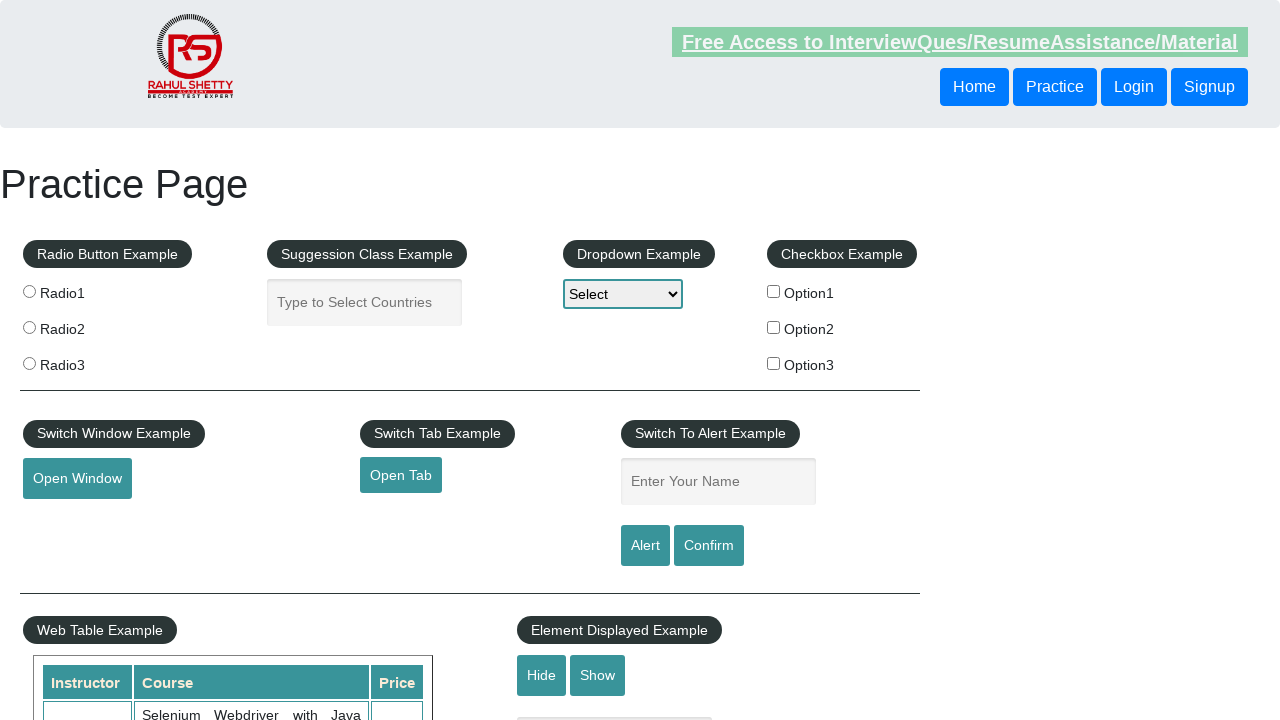

Retrieved course name: Selenium Webdriver with Java Basics + Advanced + Interview Guide
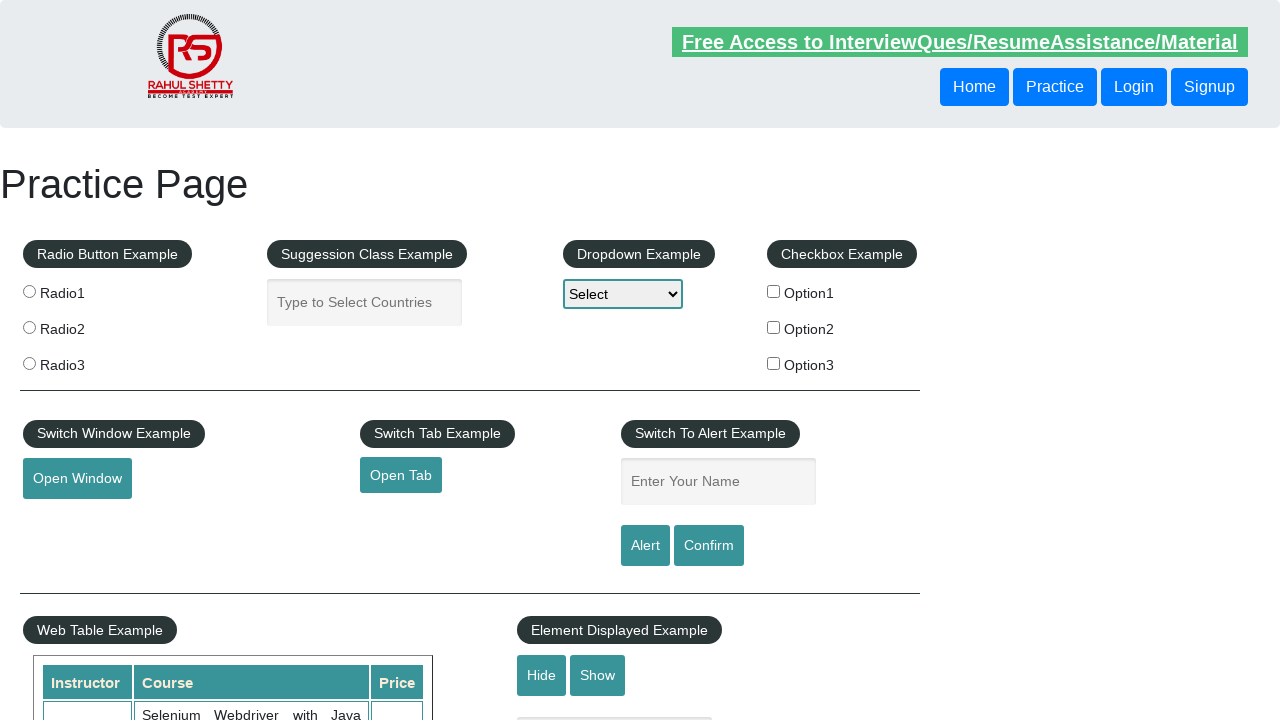

Retrieved course name: Learn SQL in Practical + Database Testing from Scratch
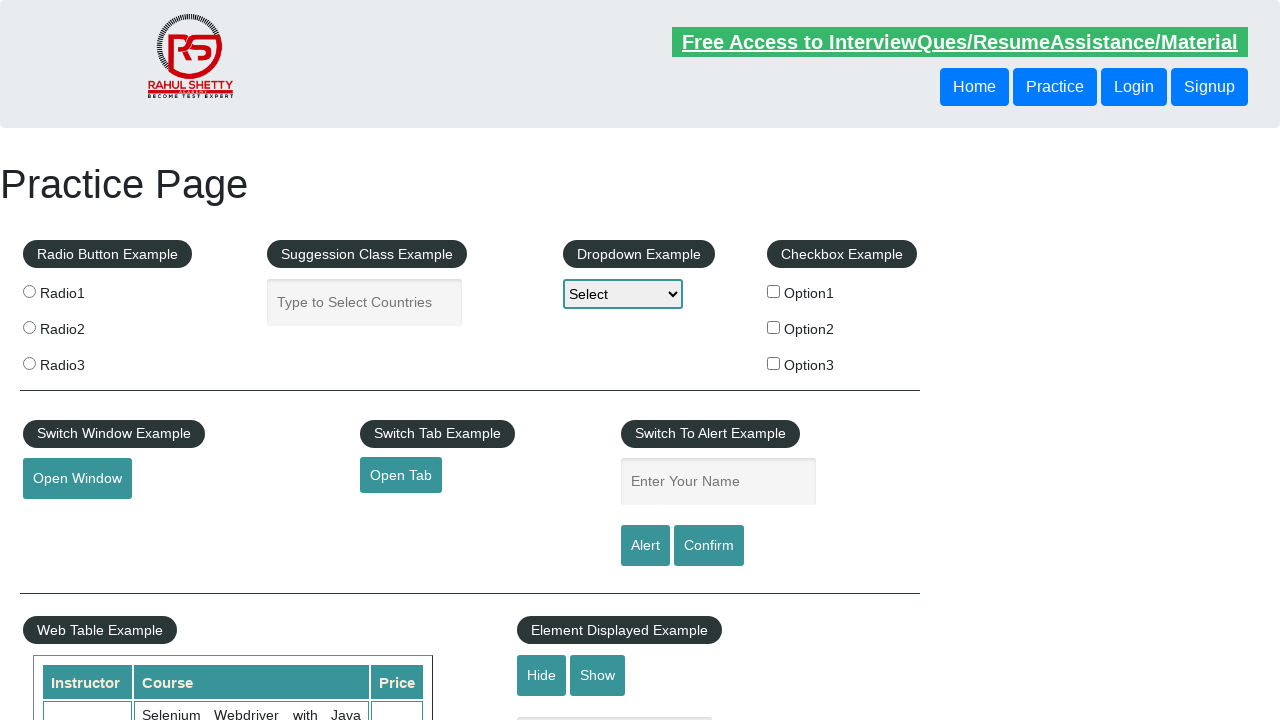

Retrieved course name: Appium (Selenium) - Mobile Automation Testing from Scratch
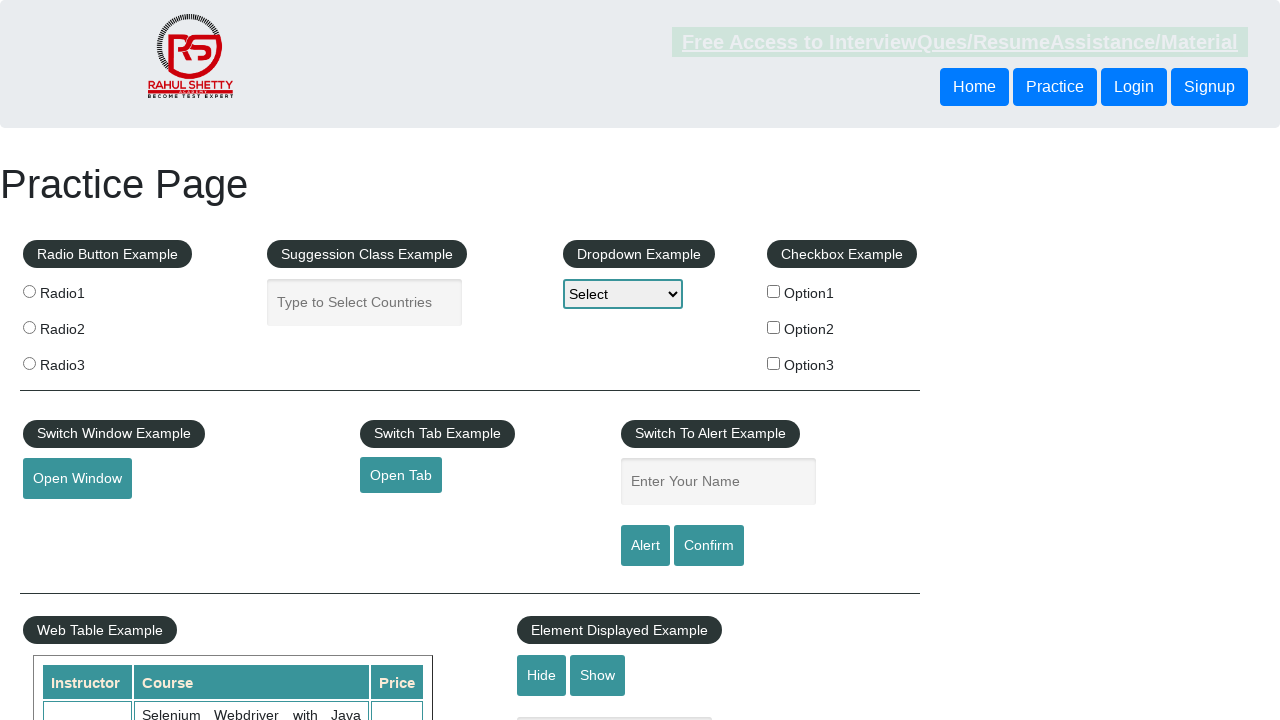

Retrieved course name: WebSecurity Testing for Beginners-QA knowledge to next level
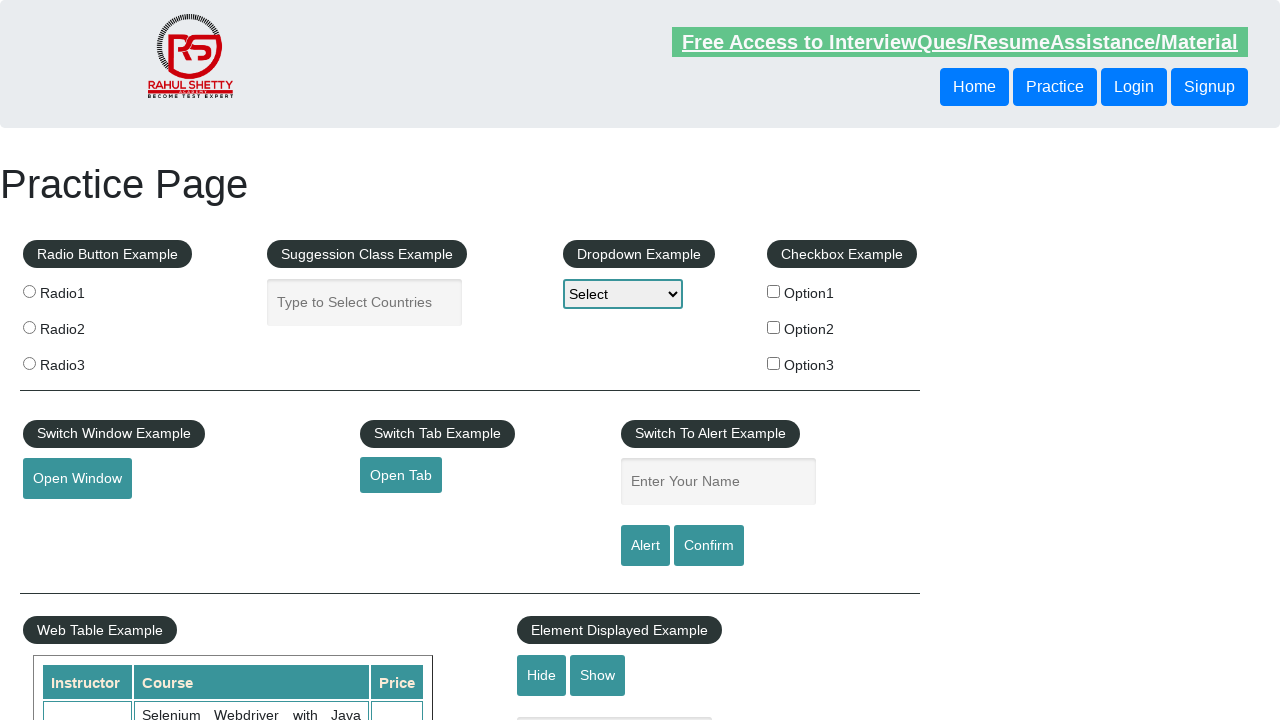

Retrieved course name: Learn JMETER from Scratch - (Performance + Load) Testing Tool
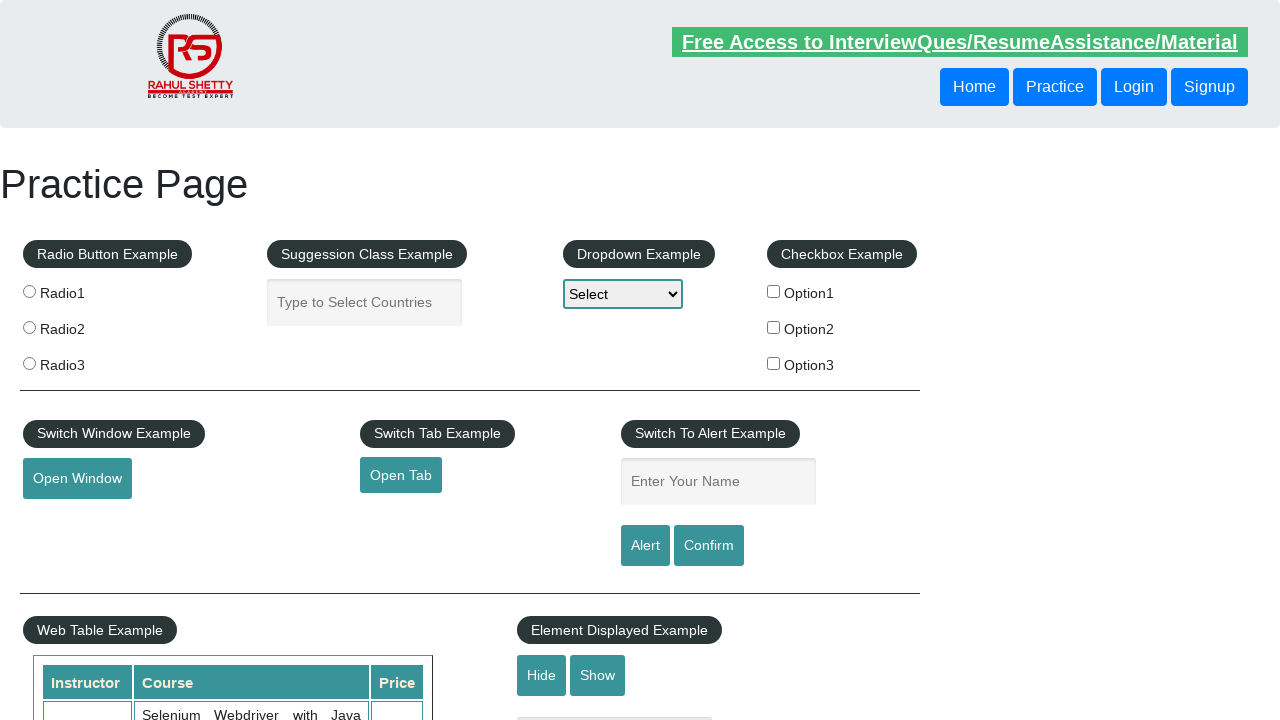

Retrieved course name: WebServices / REST API Testing with SoapUI
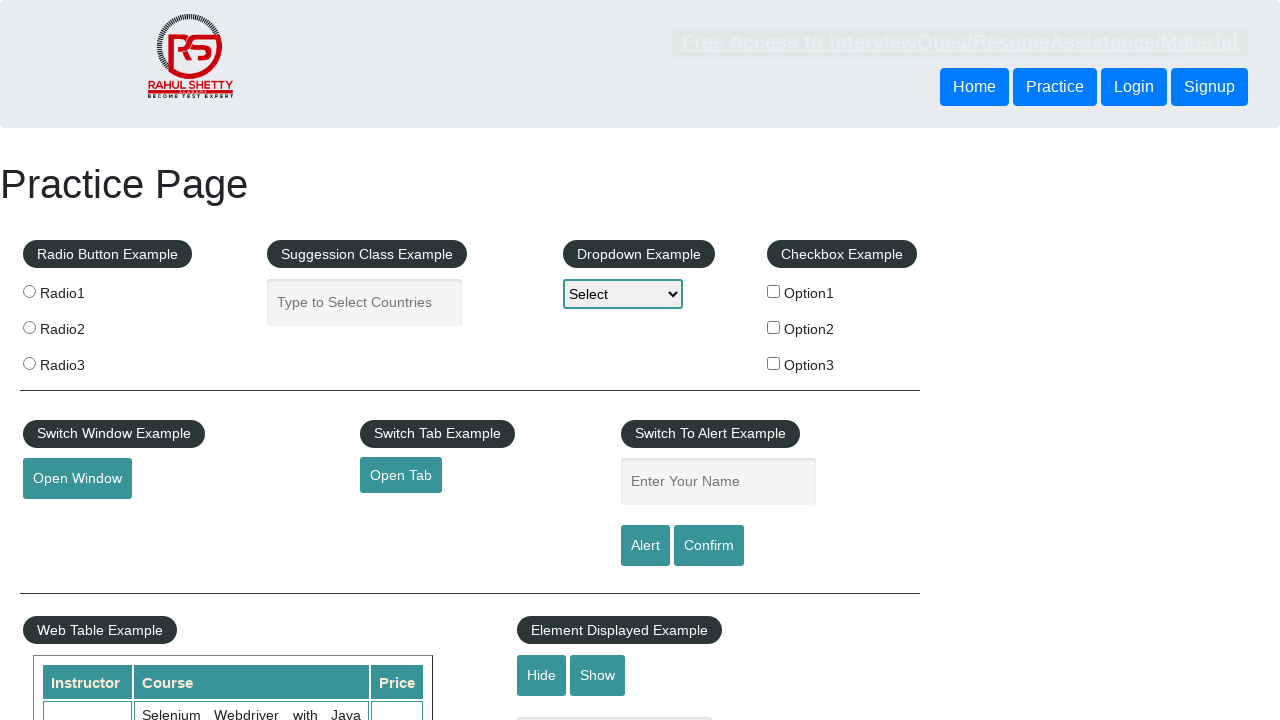

Retrieved course name: QA Expert Course :Software Testing + Bugzilla + SQL + Agile
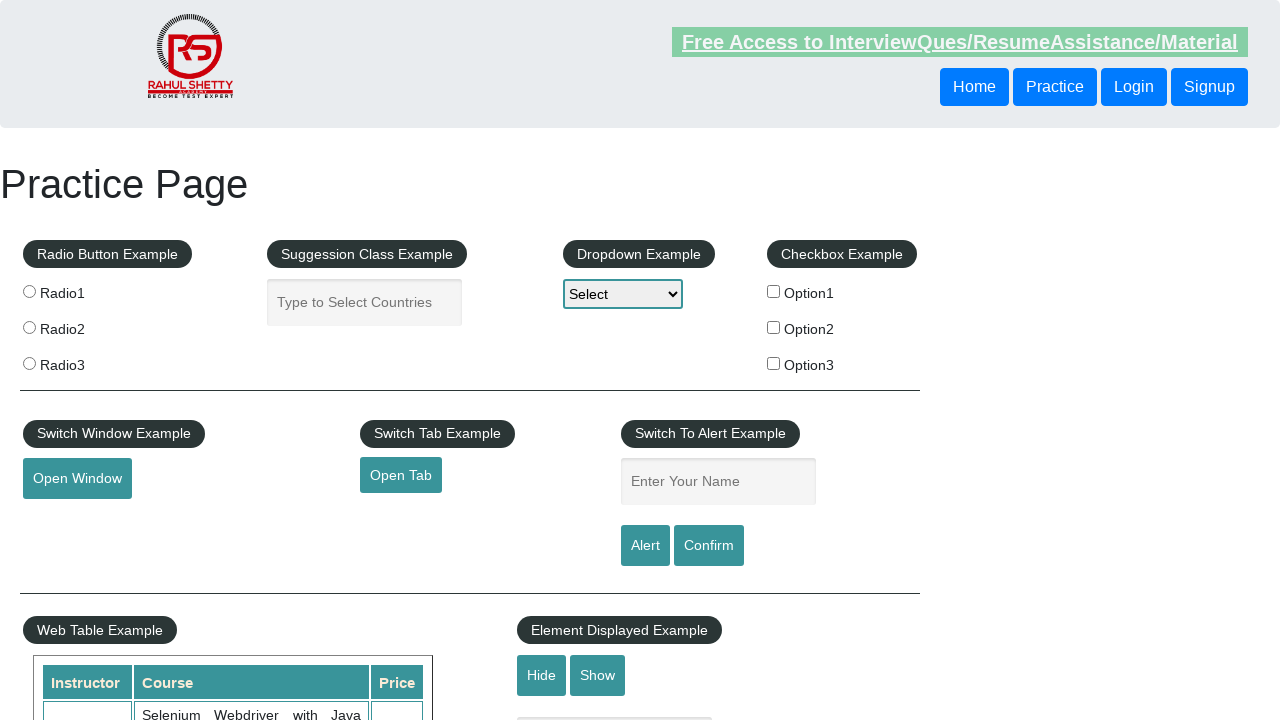

Retrieved course name: Master Selenium Automation in simple Python Language
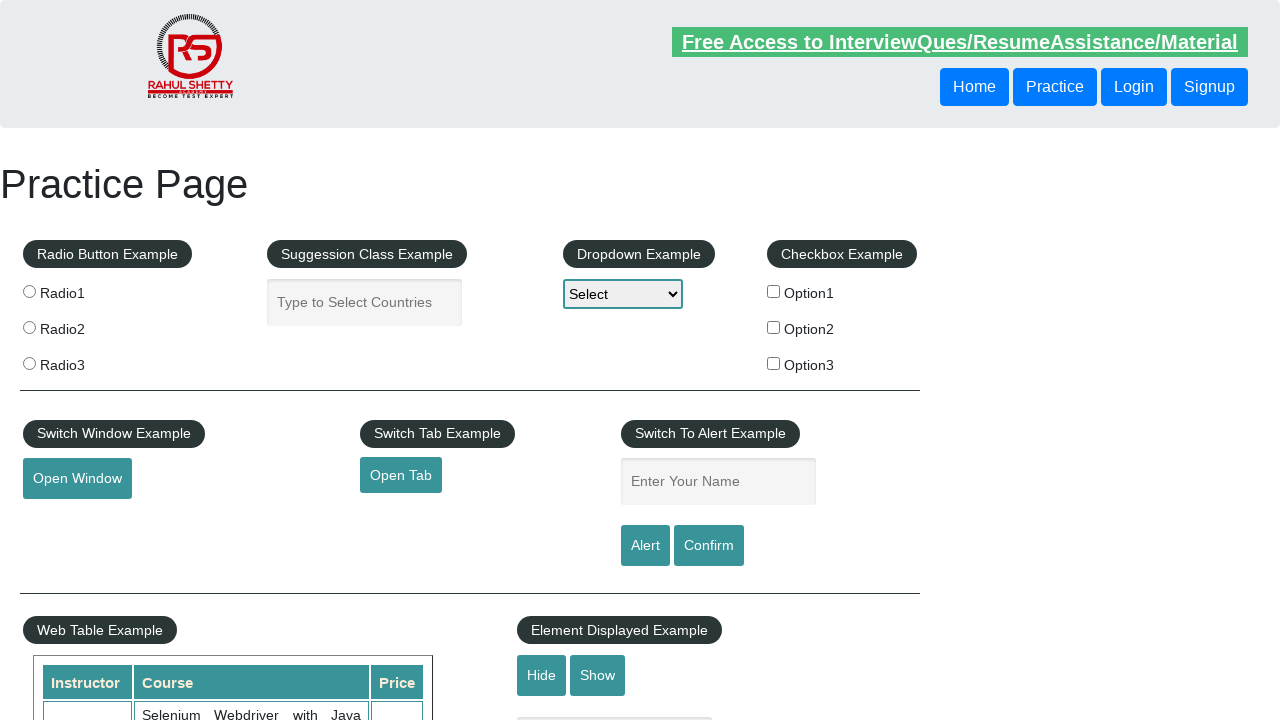

Found Python course and retrieved its price: 25
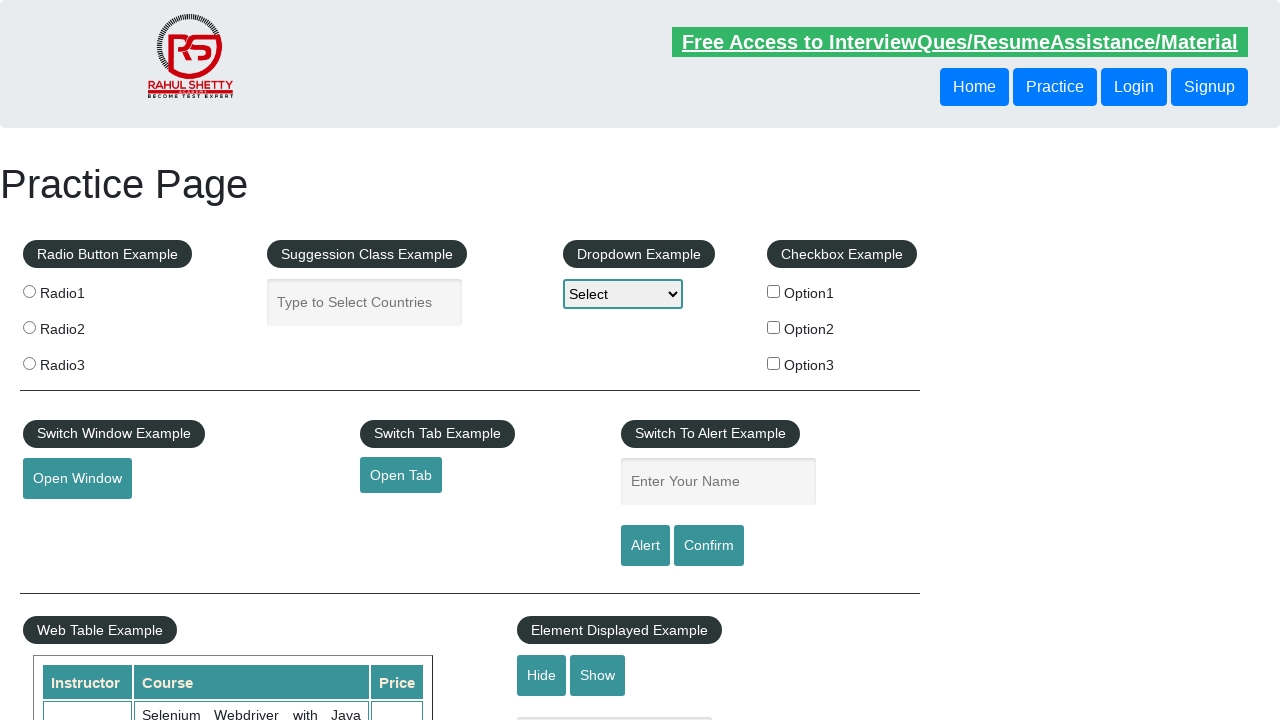

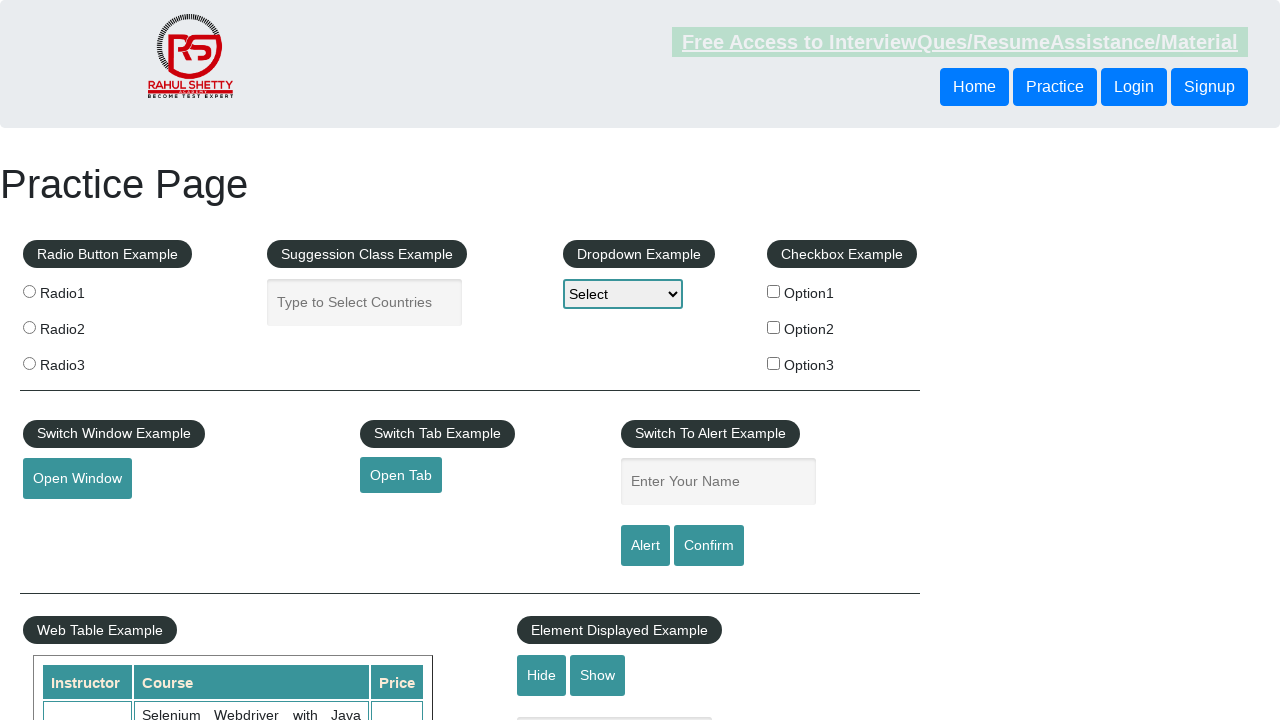